Tests un-marking todo items as complete

Starting URL: https://demo.playwright.dev/todomvc

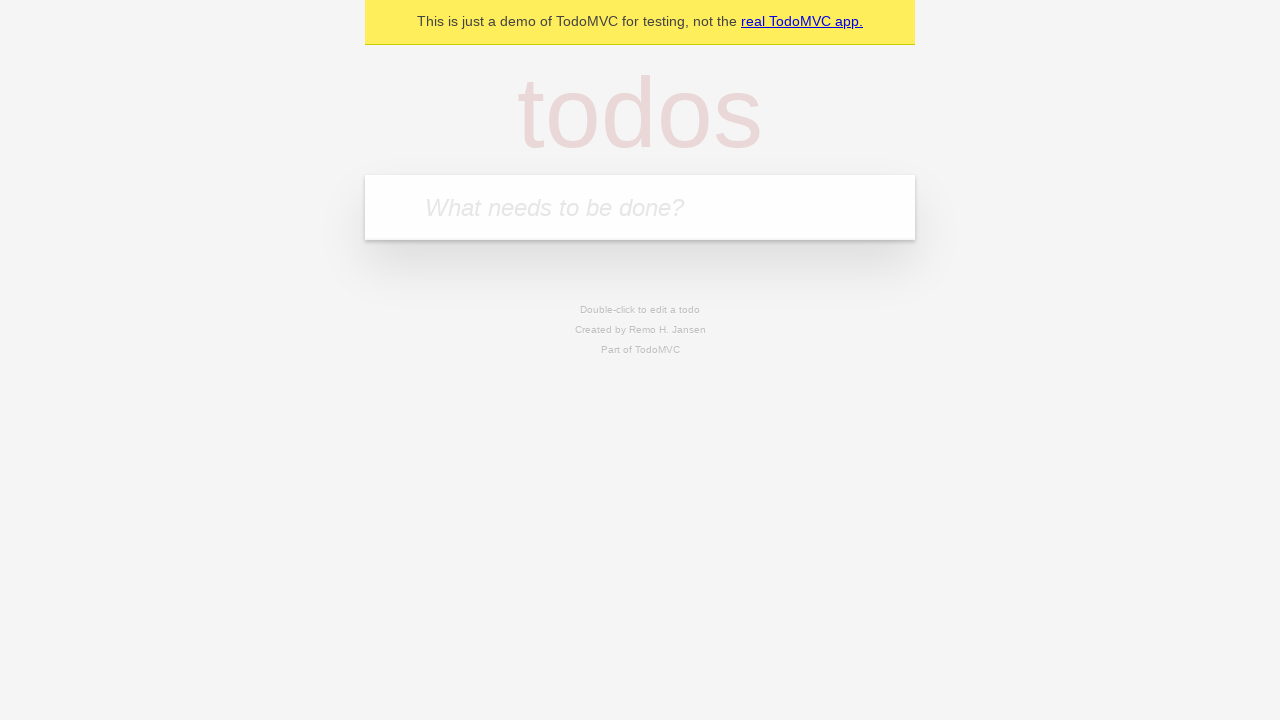

Filled todo input with 'buy some cheese' on internal:attr=[placeholder="What needs to be done?"i]
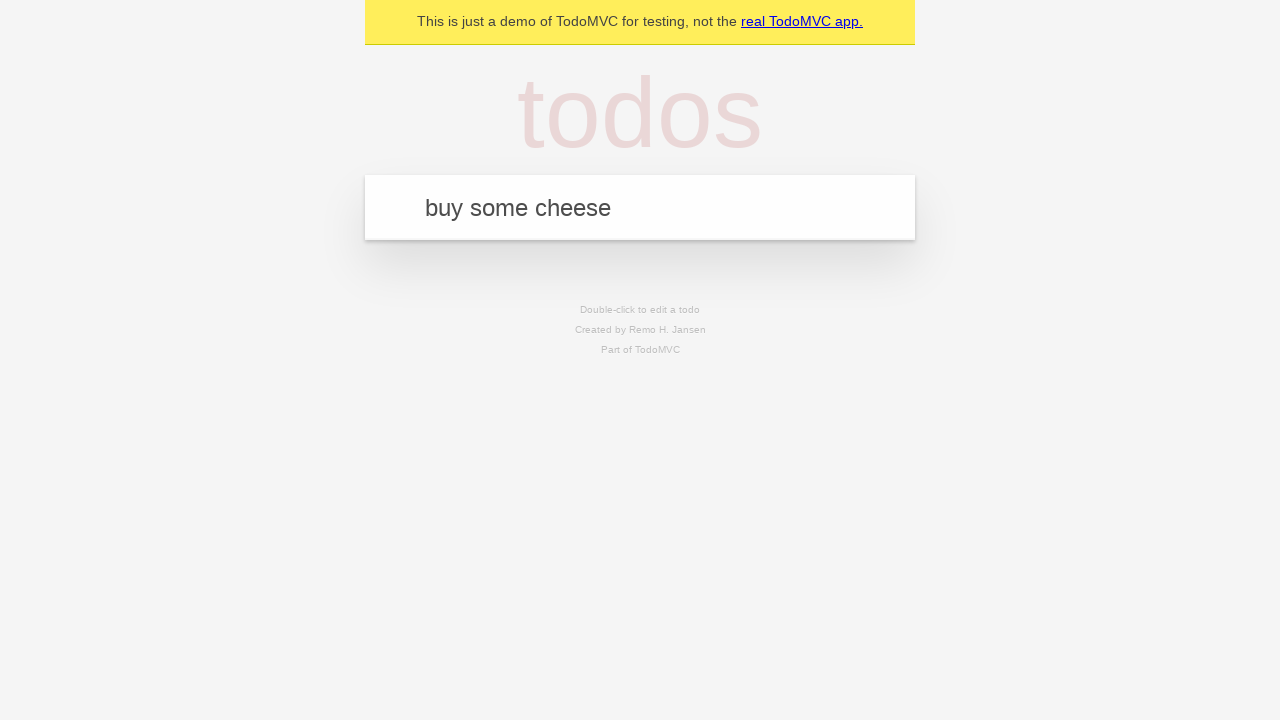

Pressed Enter to create first todo item on internal:attr=[placeholder="What needs to be done?"i]
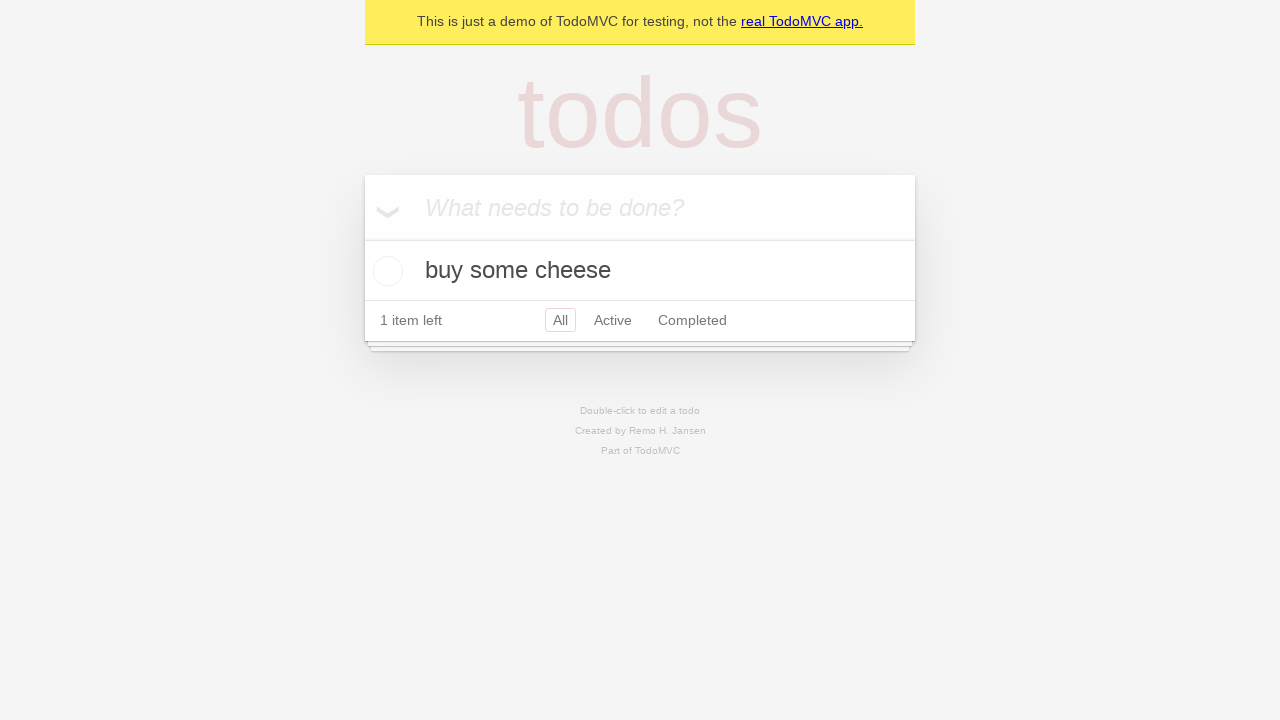

Filled todo input with 'feed the cat' on internal:attr=[placeholder="What needs to be done?"i]
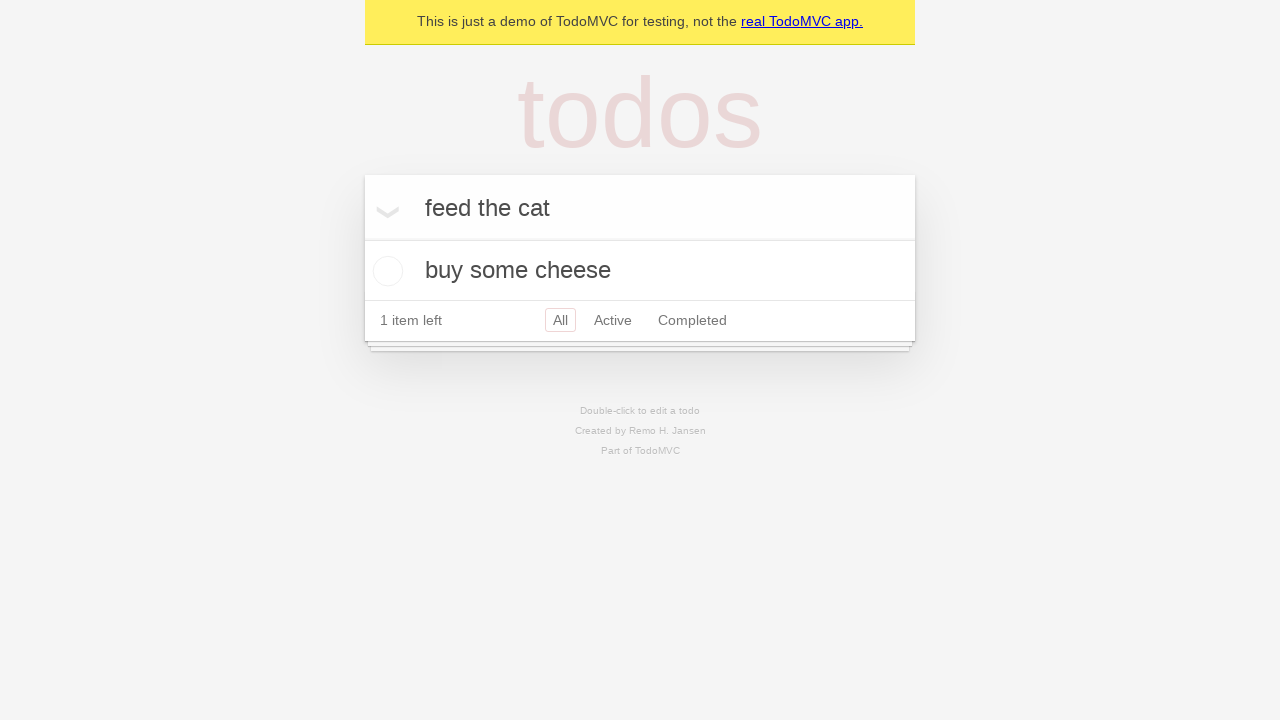

Pressed Enter to create second todo item on internal:attr=[placeholder="What needs to be done?"i]
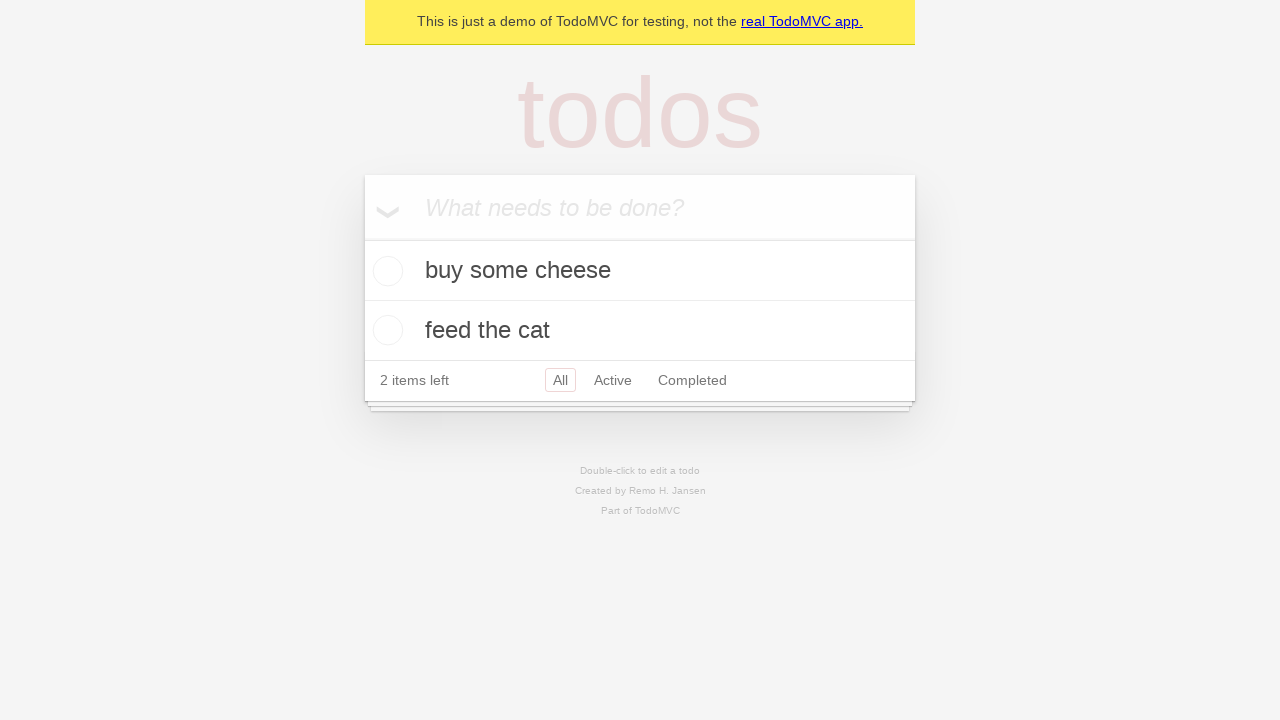

Waited for 2 todo items to be present in the DOM
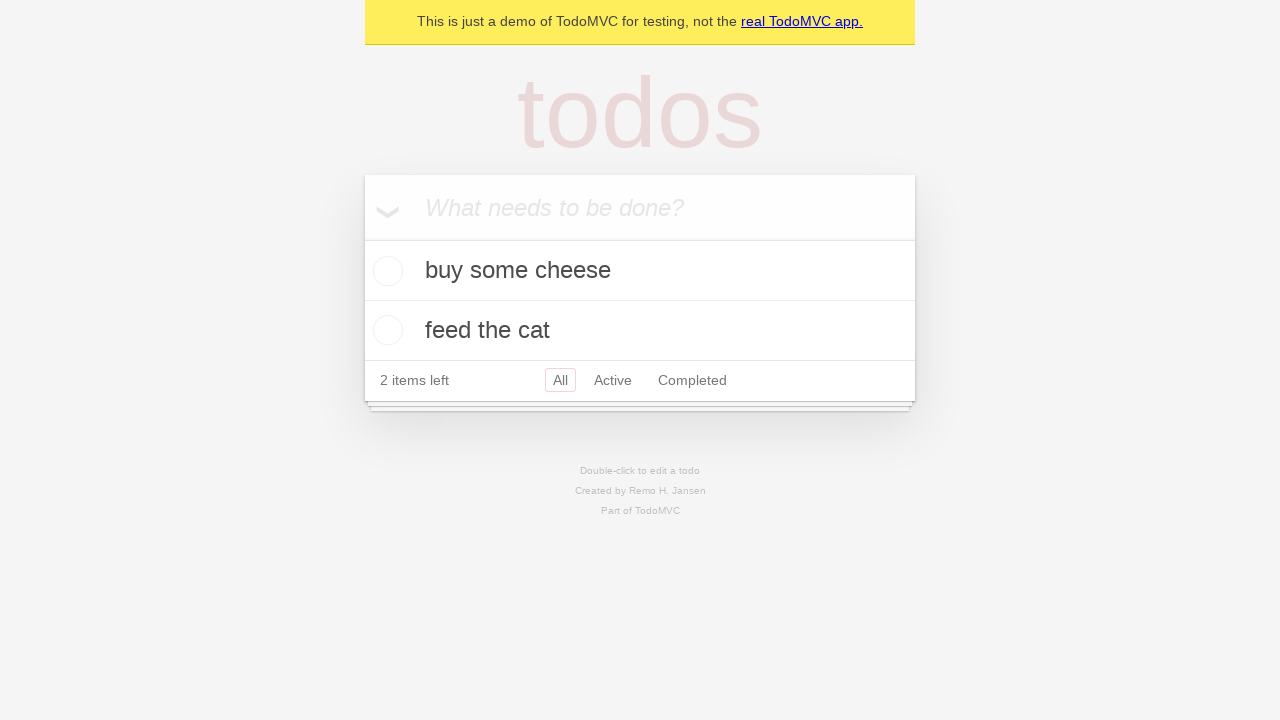

Located the first todo item
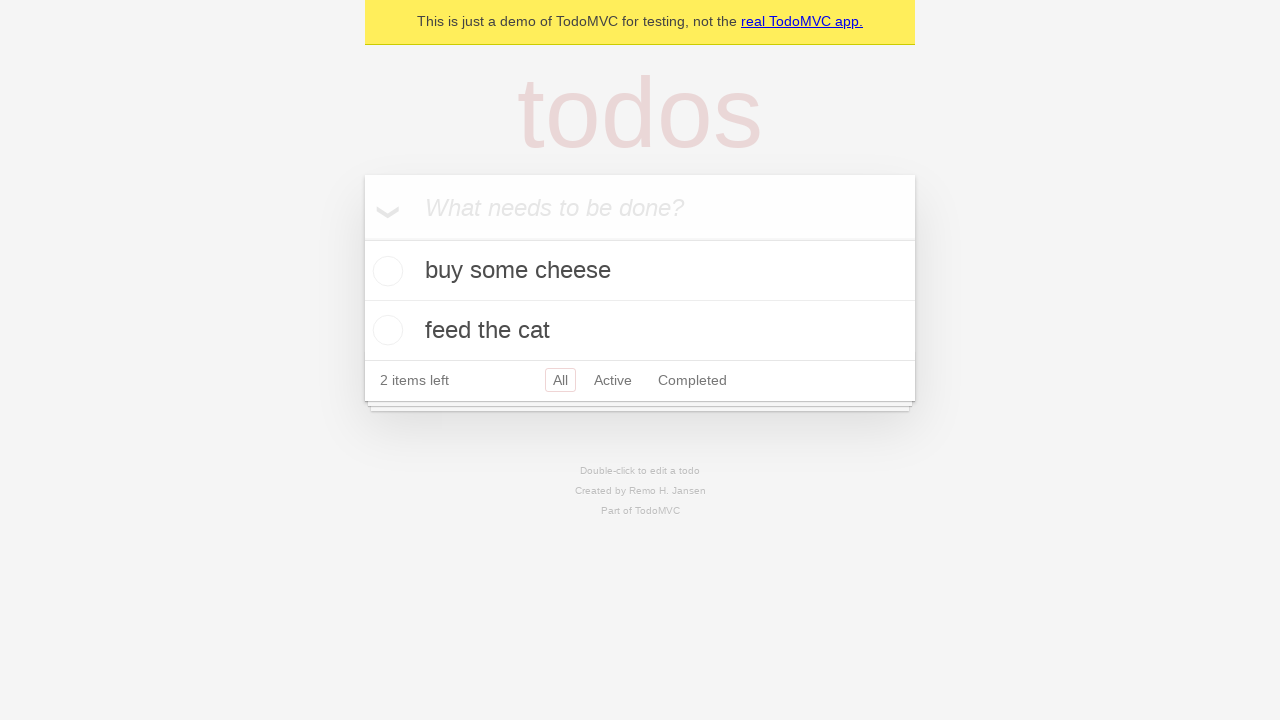

Located the checkbox for the first todo item
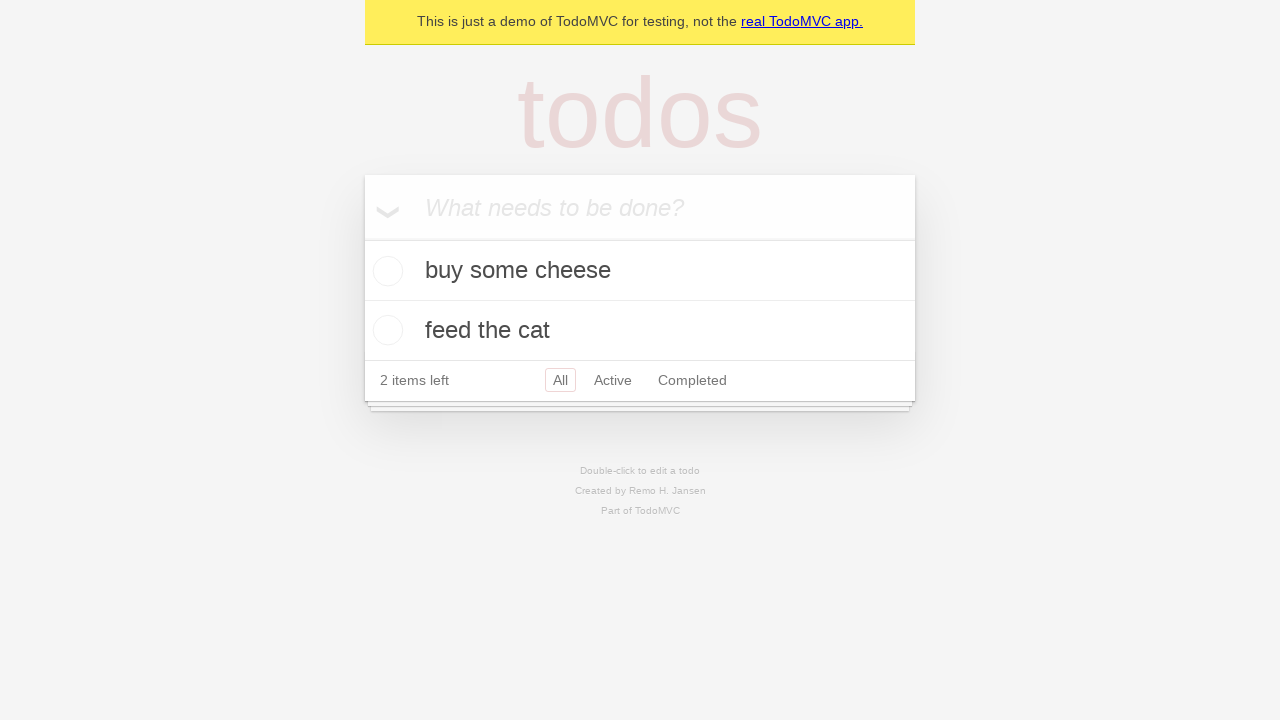

Checked the first todo item as complete at (385, 271) on internal:testid=[data-testid="todo-item"s] >> nth=0 >> internal:role=checkbox
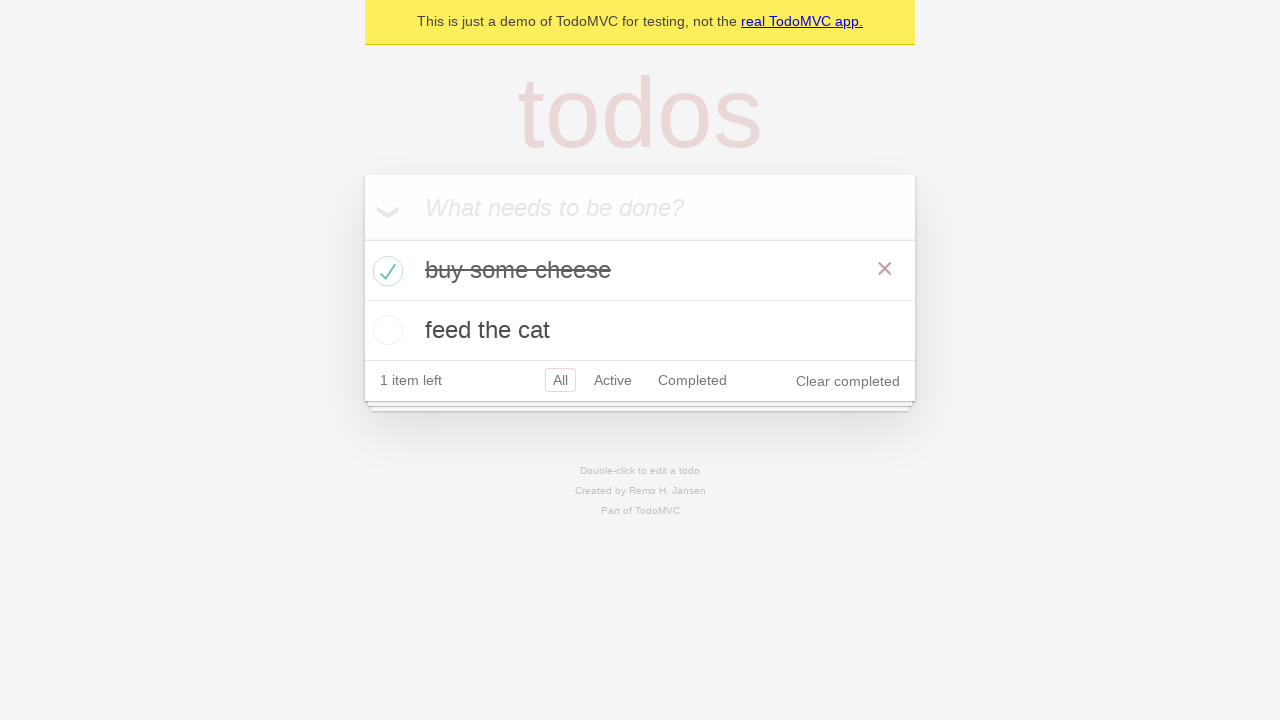

Unchecked the first todo item to mark as incomplete at (385, 271) on internal:testid=[data-testid="todo-item"s] >> nth=0 >> internal:role=checkbox
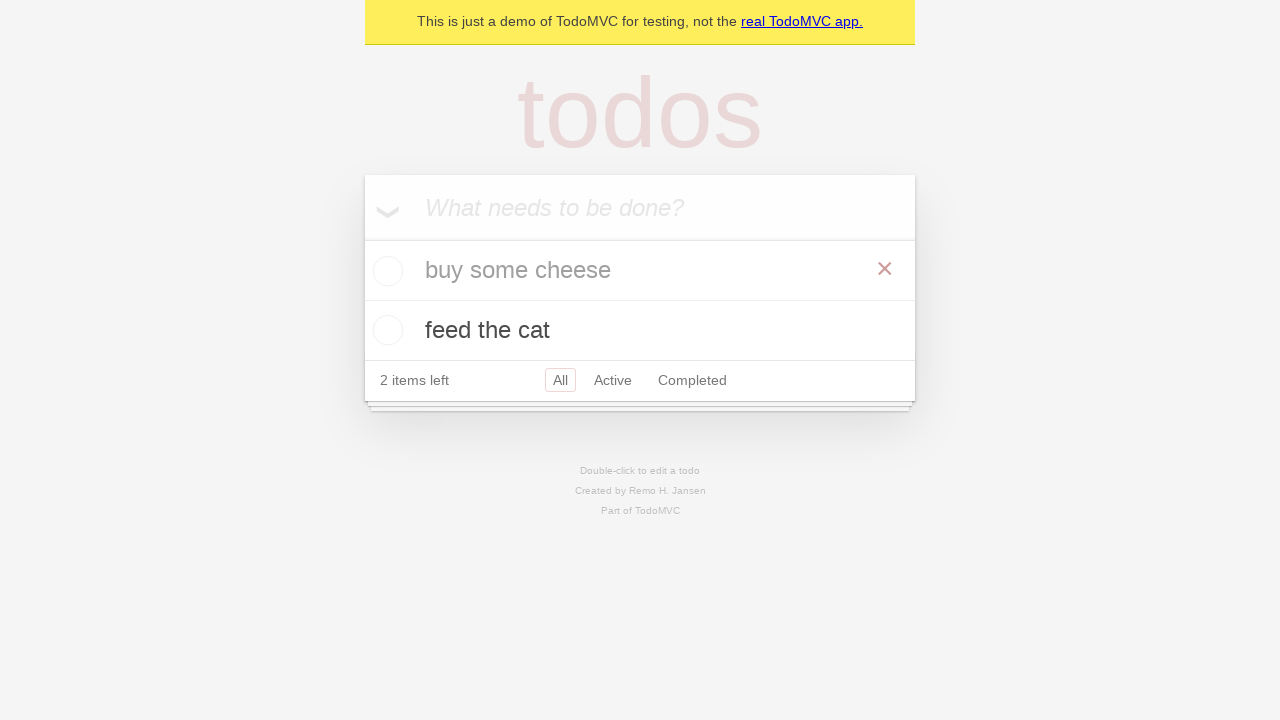

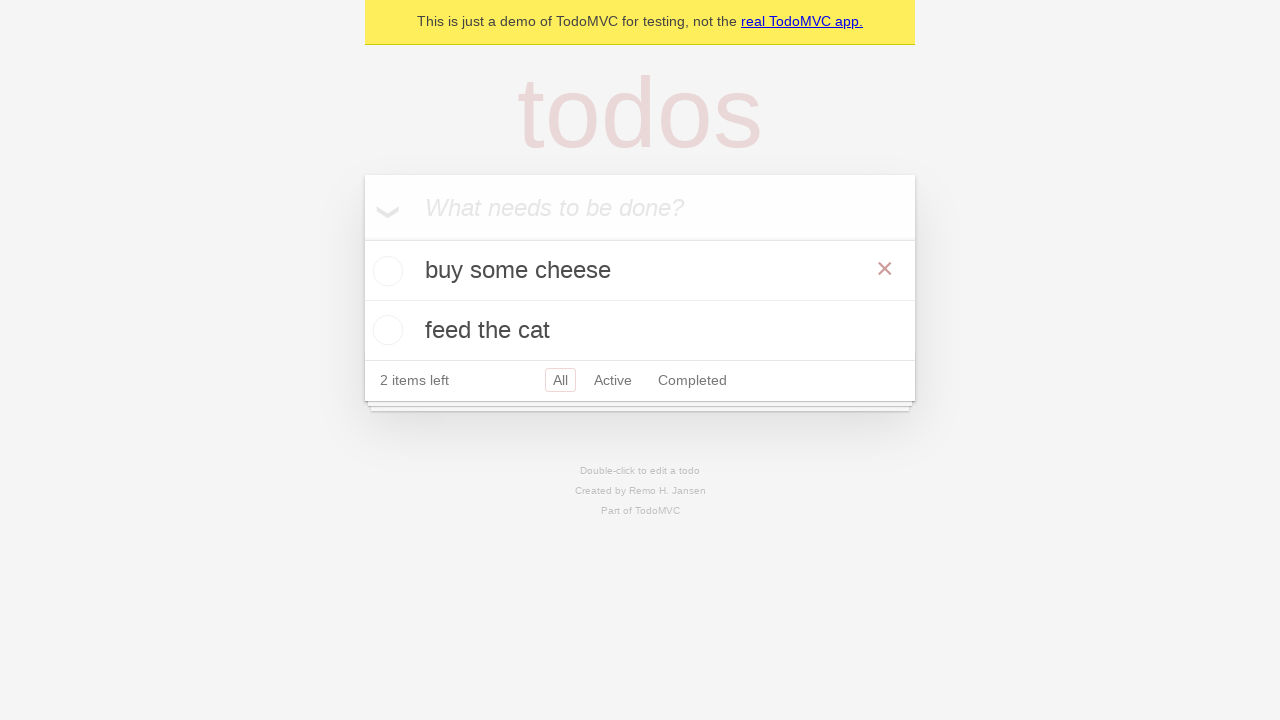